Navigates to the homepage and verifies that a specific number of product elements are displayed

Starting URL: https://www.demoblaze.com/

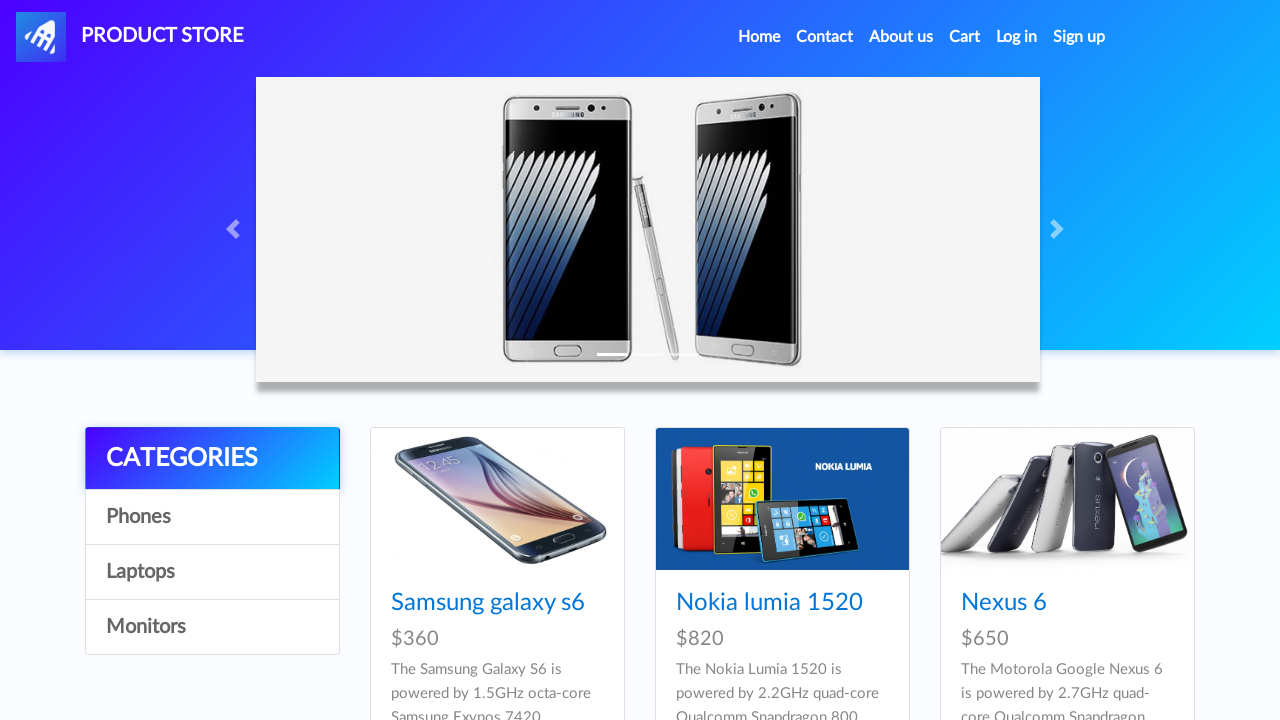

Waited for product grid to load
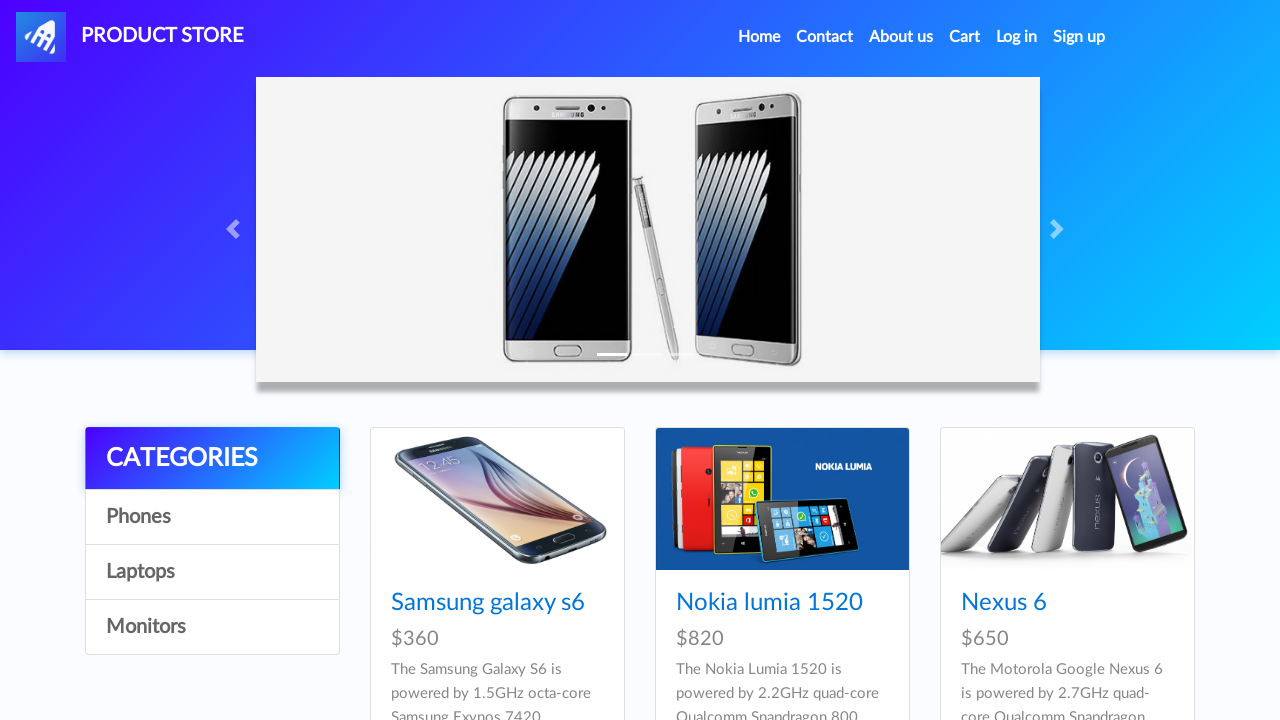

Retrieved all product elements from grid
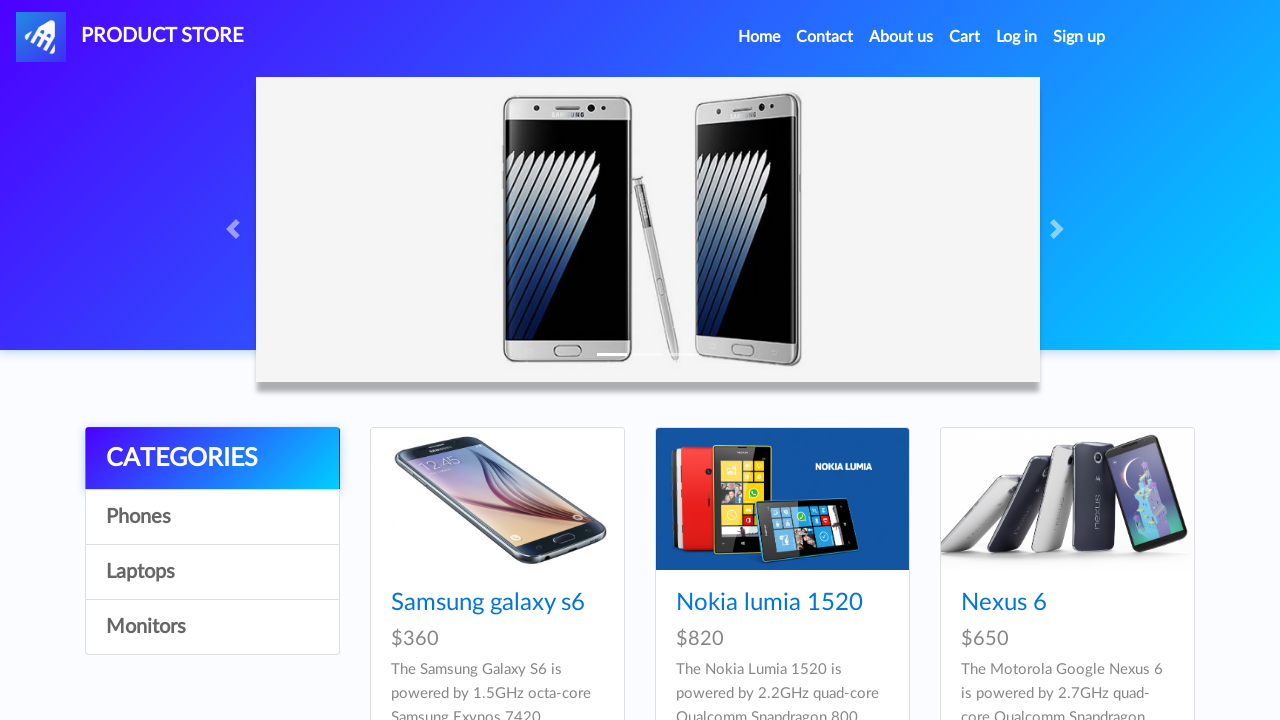

Verified that 9 product elements are displayed
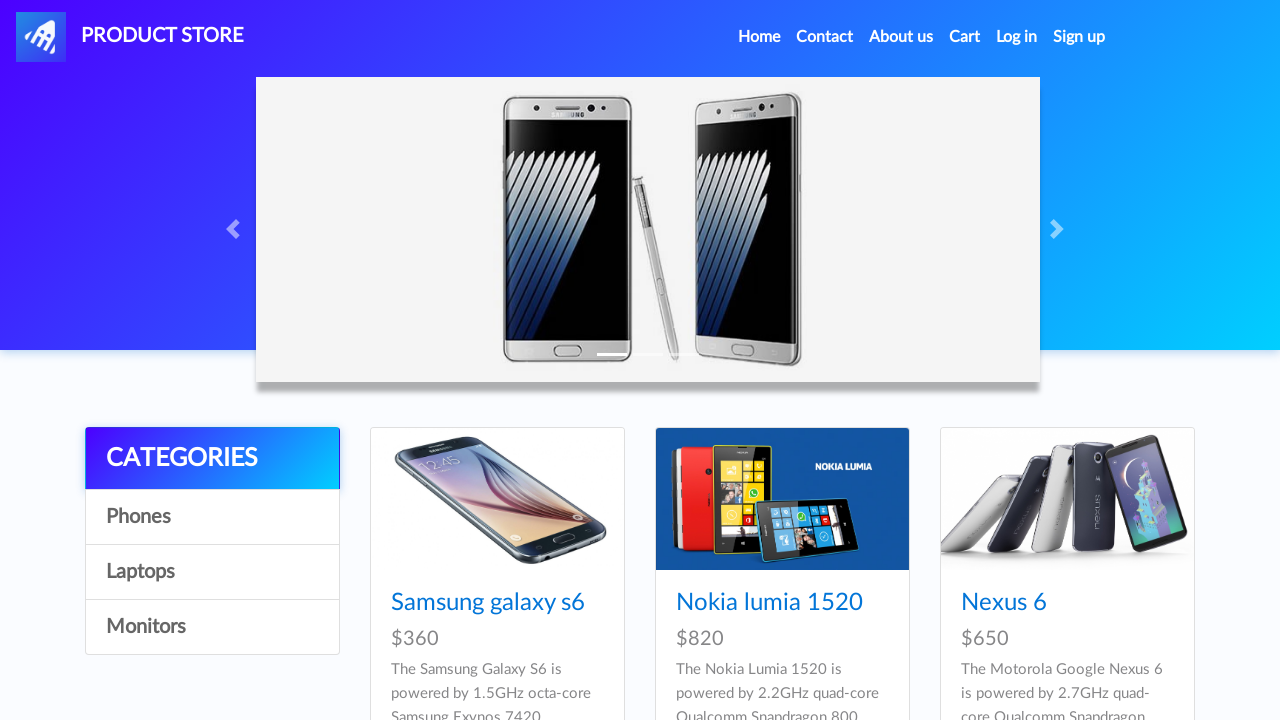

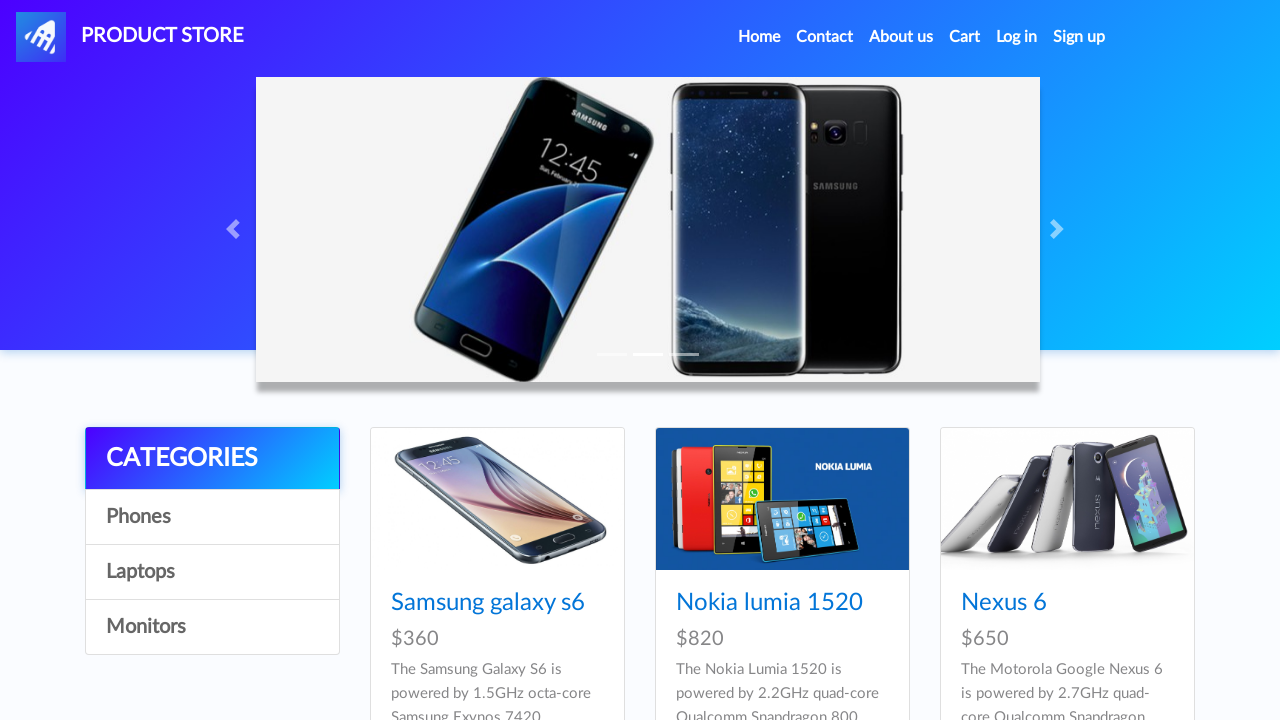